Tests marking all todo items as completed using the toggle-all checkbox

Starting URL: https://demo.playwright.dev/todomvc

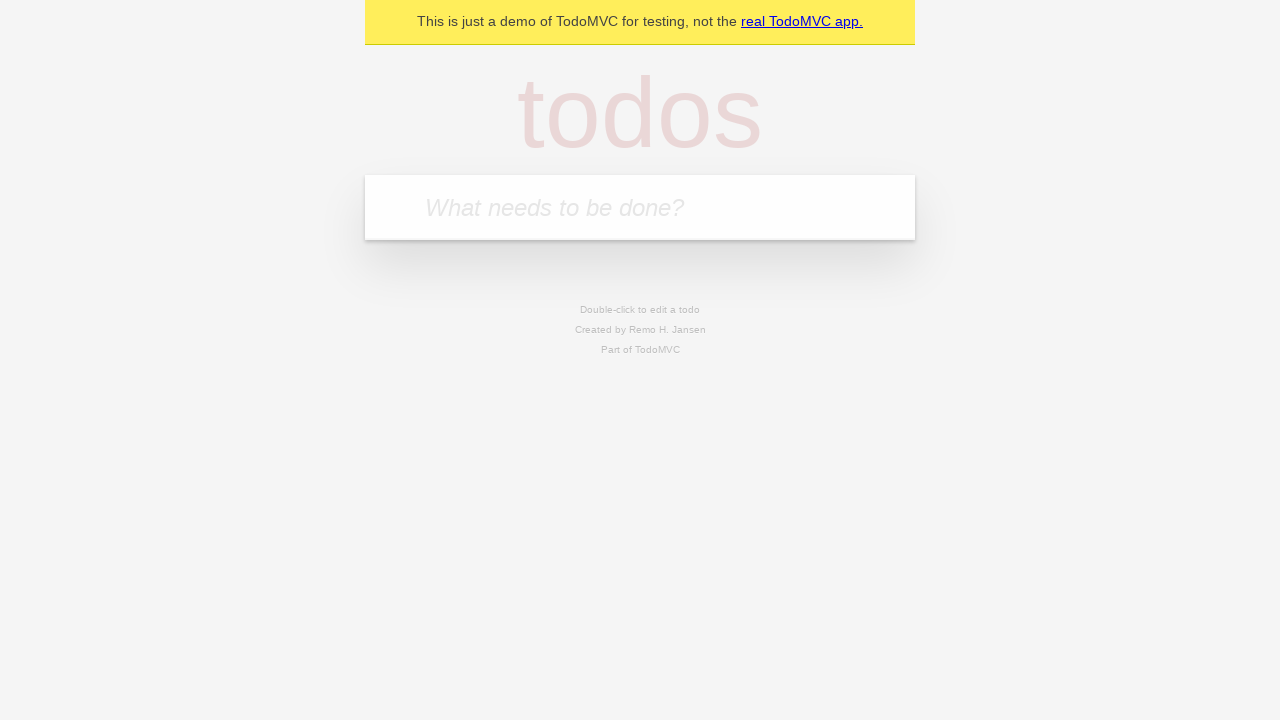

Filled new todo field with 'buy some cheese' on .new-todo
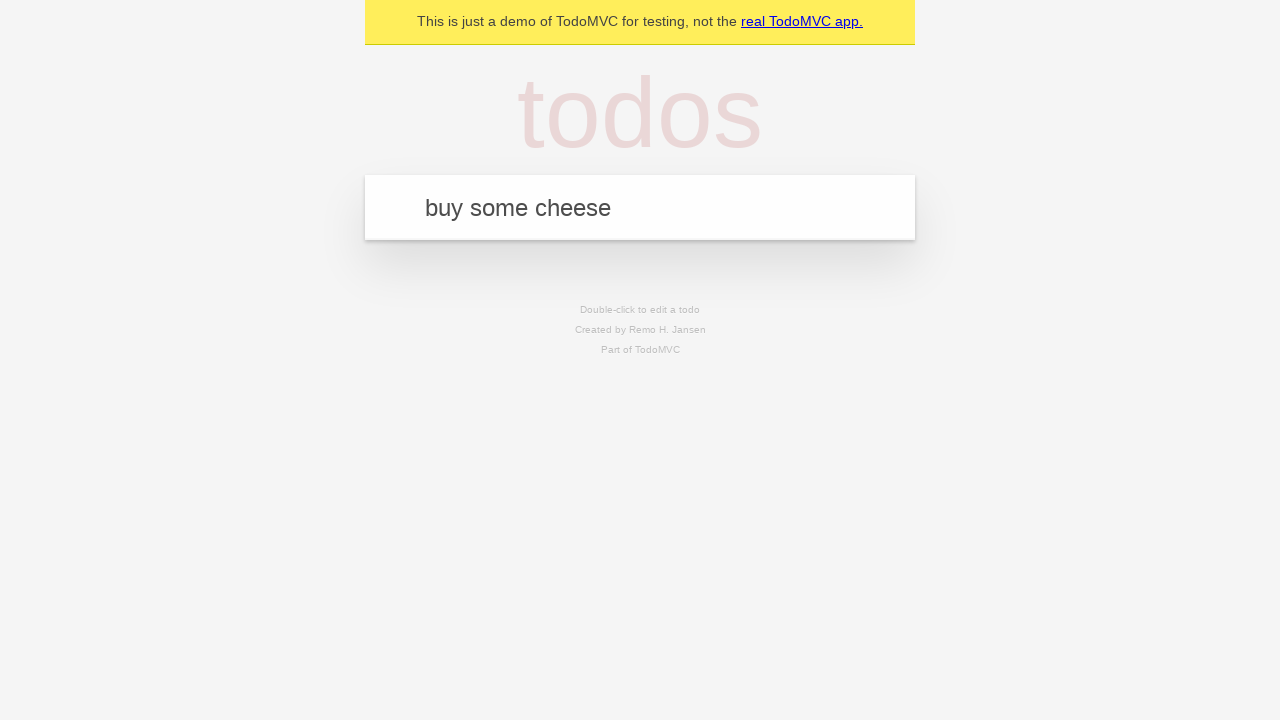

Pressed Enter to create first todo item on .new-todo
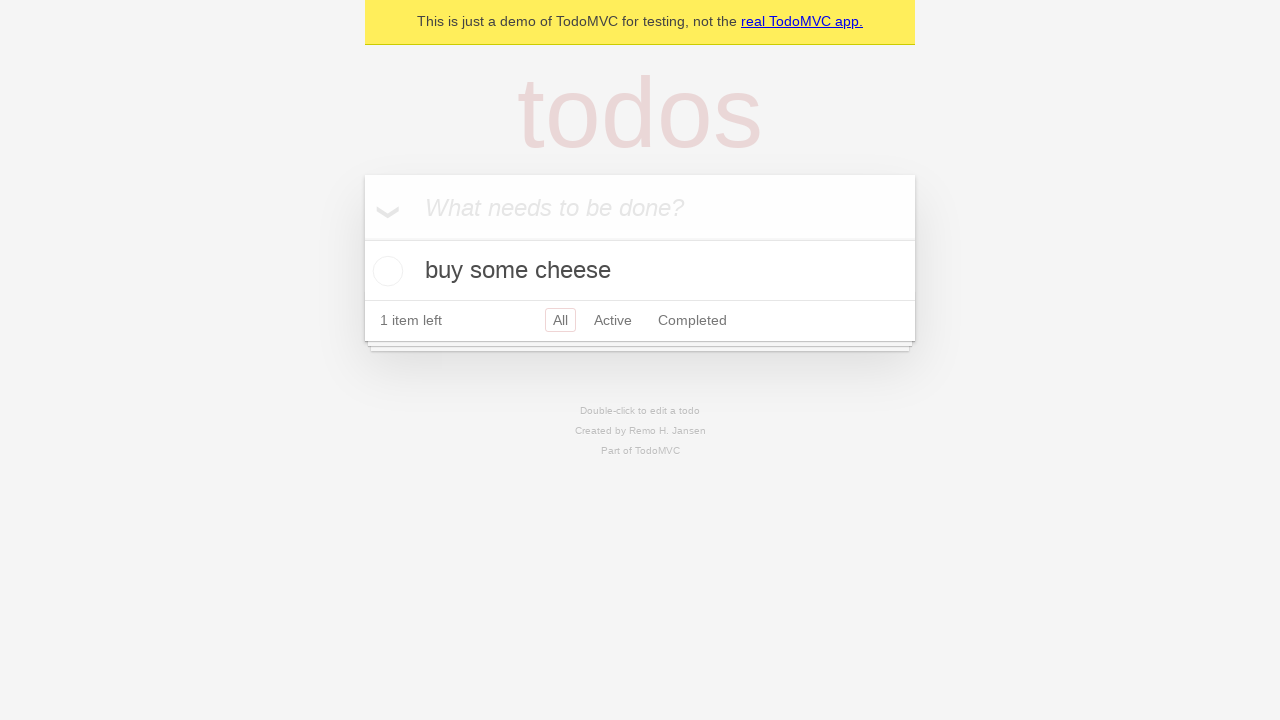

Filled new todo field with 'feed the cat' on .new-todo
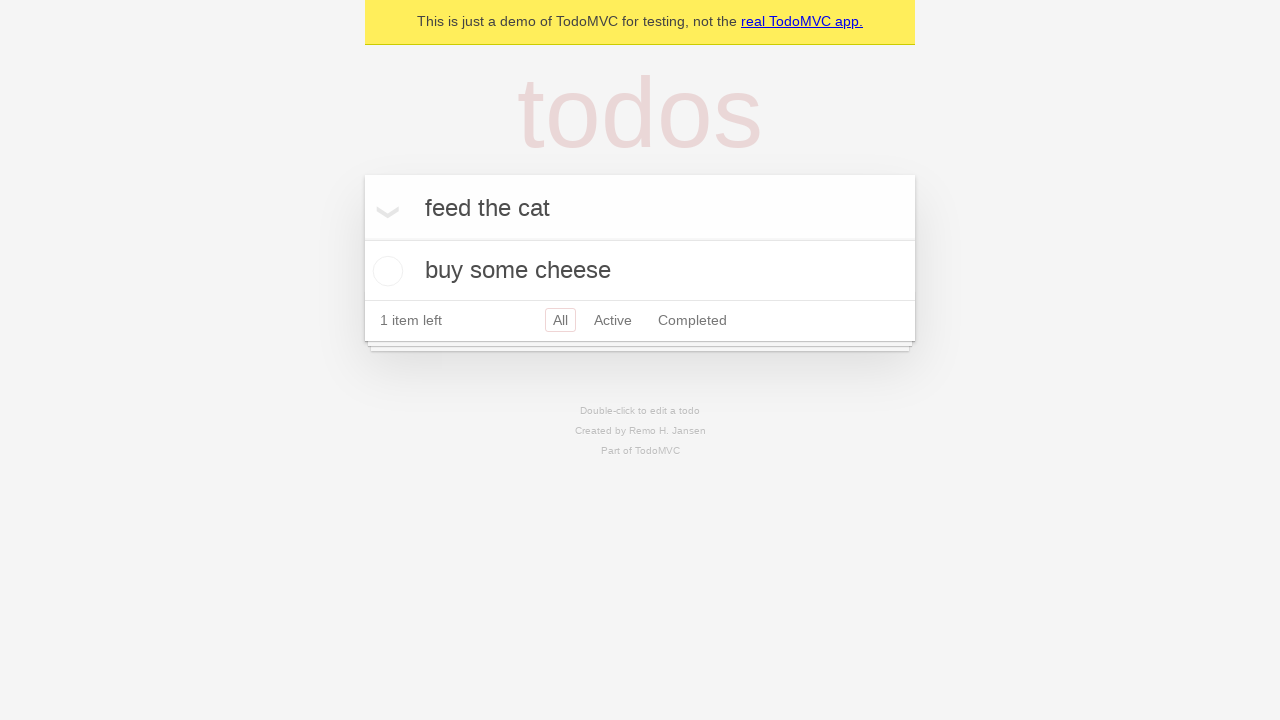

Pressed Enter to create second todo item on .new-todo
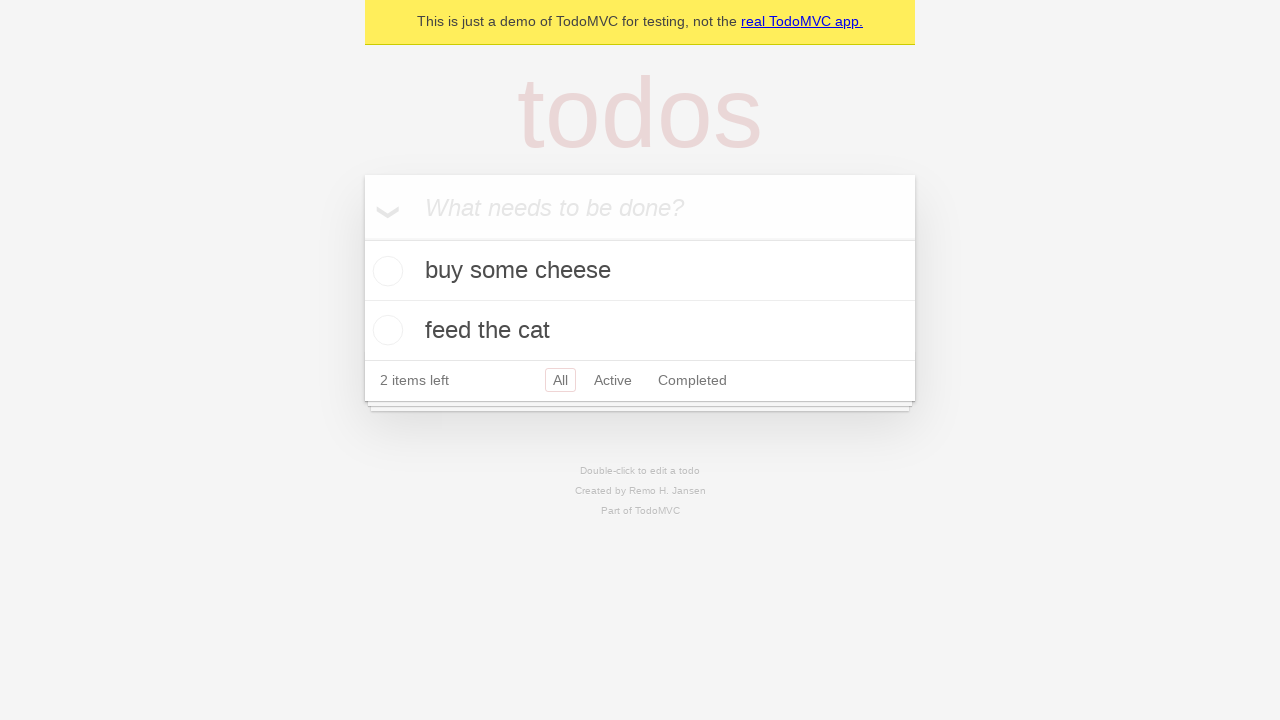

Filled new todo field with 'book a doctors appointment' on .new-todo
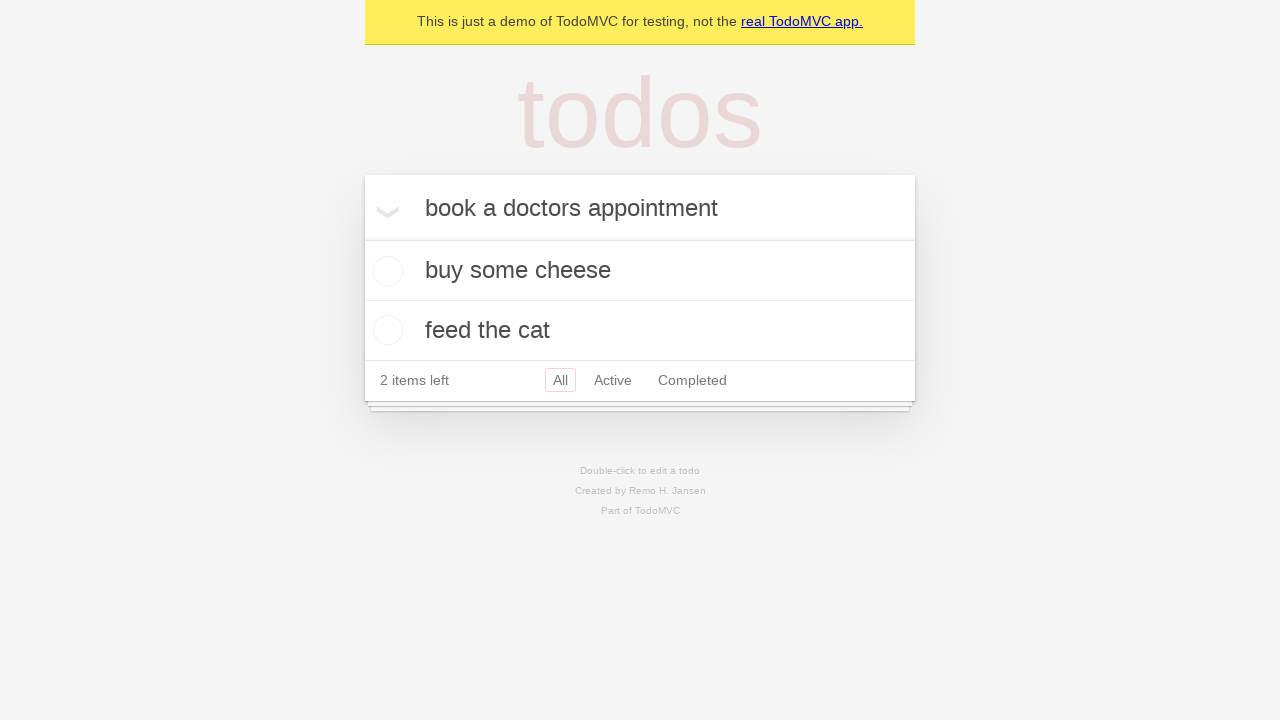

Pressed Enter to create third todo item on .new-todo
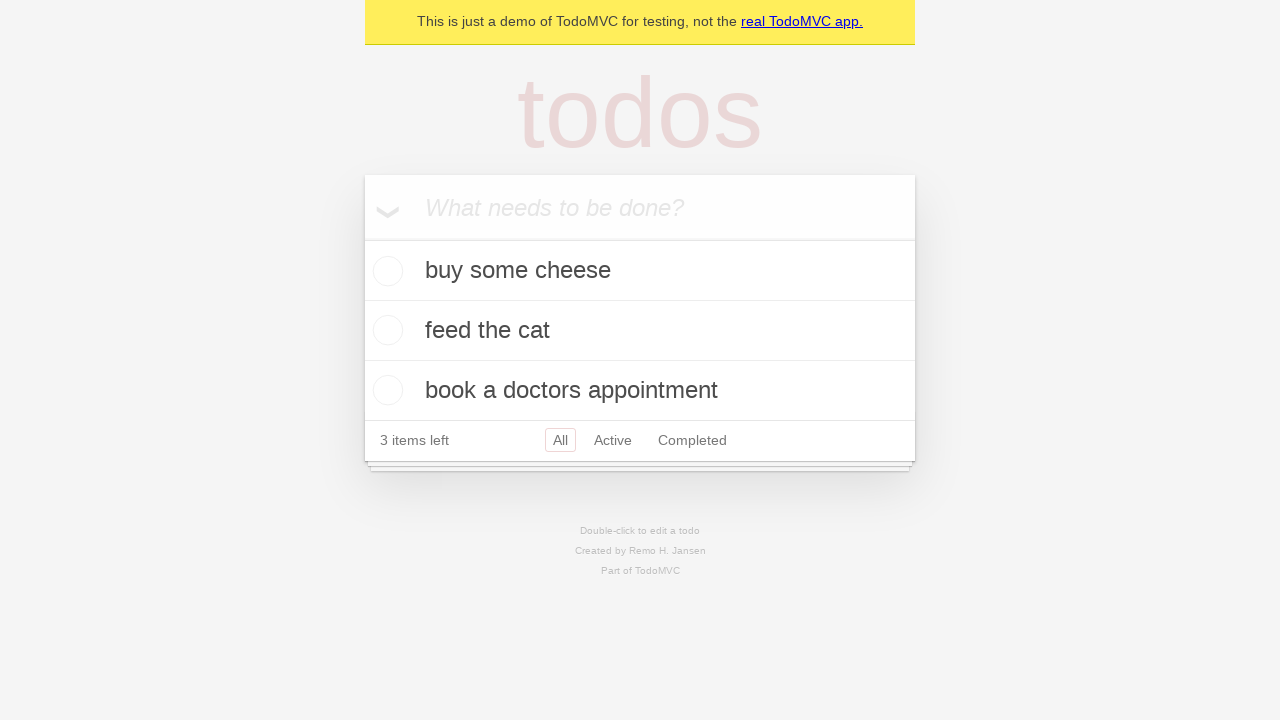

Clicked toggle-all checkbox to mark all todos as completed at (382, 206) on label[for='toggle-all']
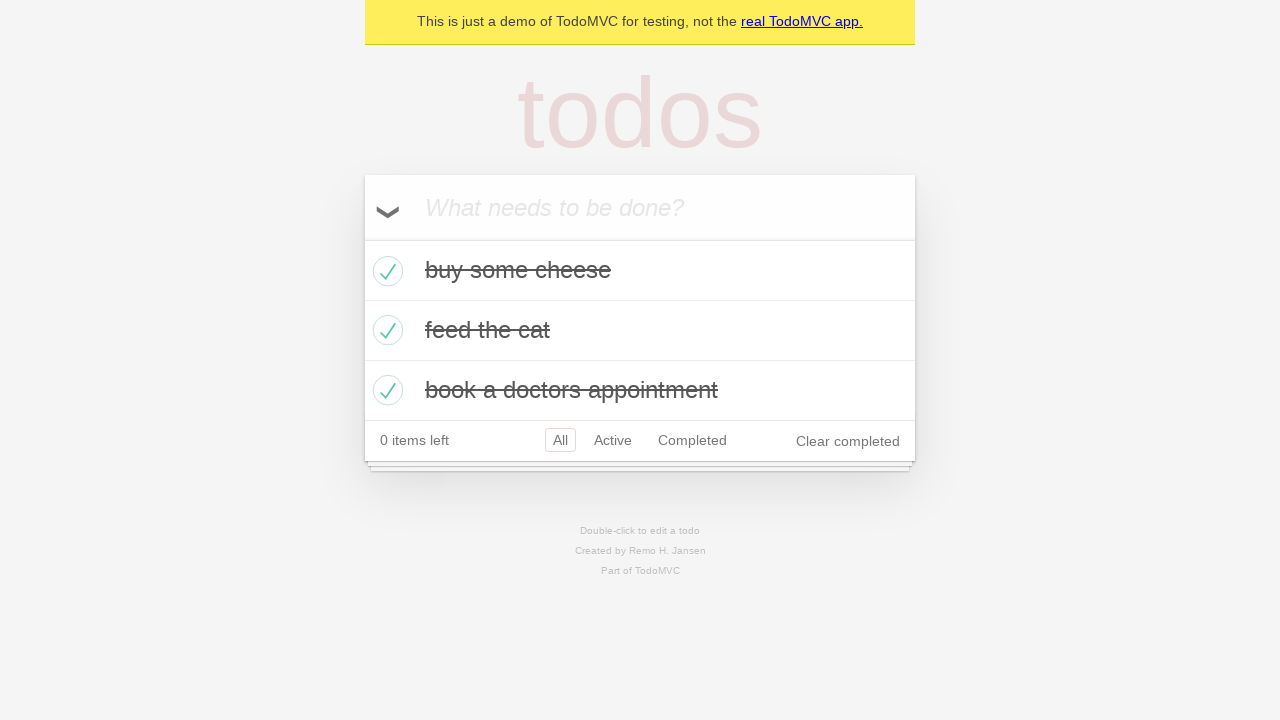

Verified that all three todo items are marked as completed
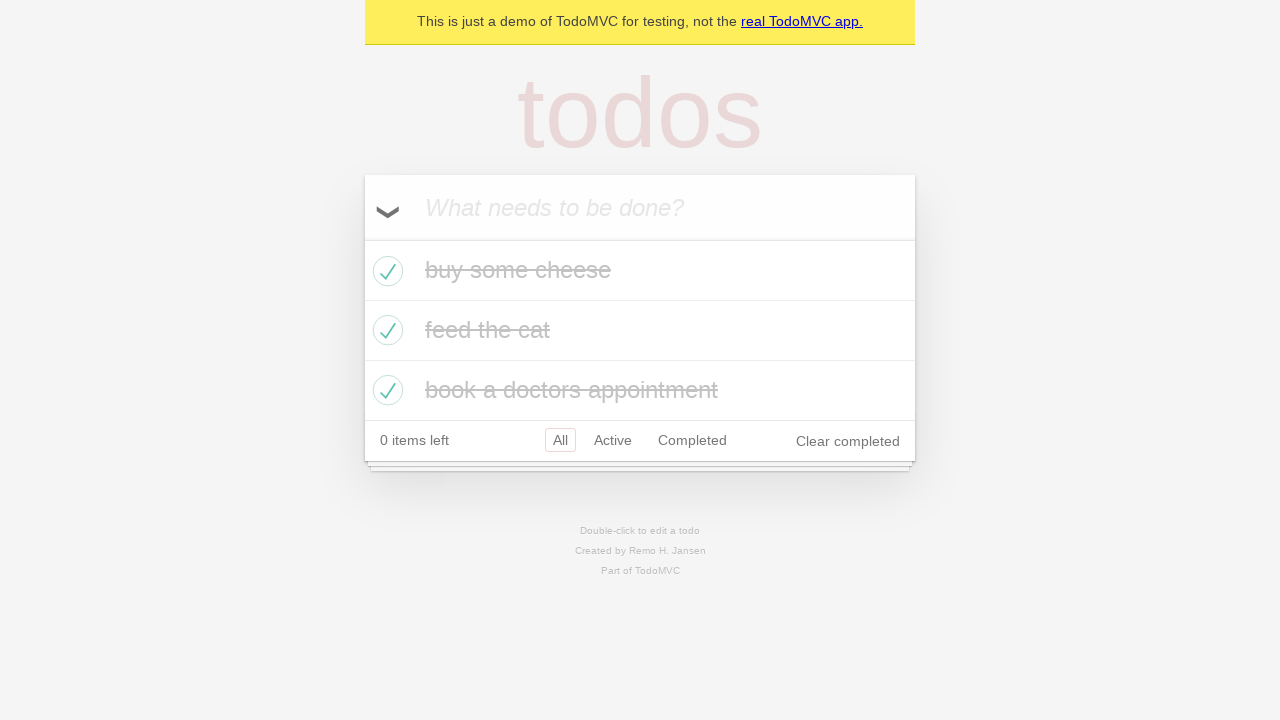

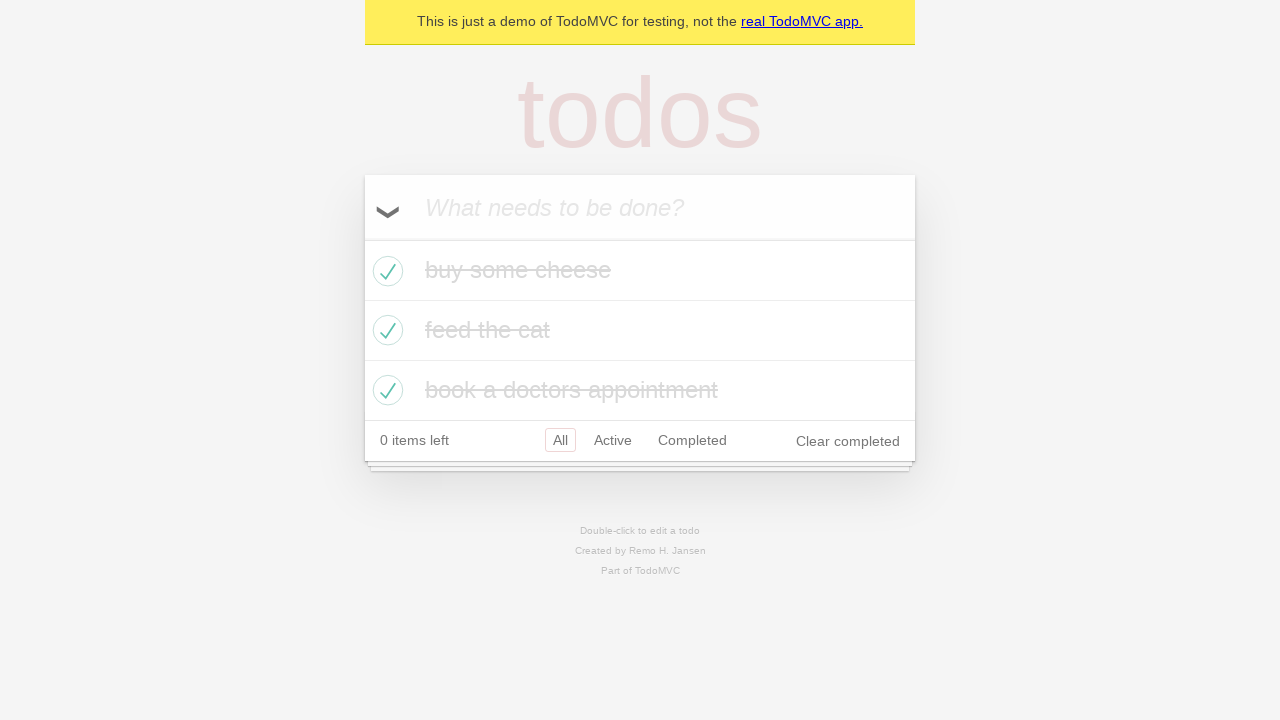